Creates tasks, marks all as completed, then clears all completed tasks and verifies the list is empty

Starting URL: https://todomvc.com/examples/react/dist/

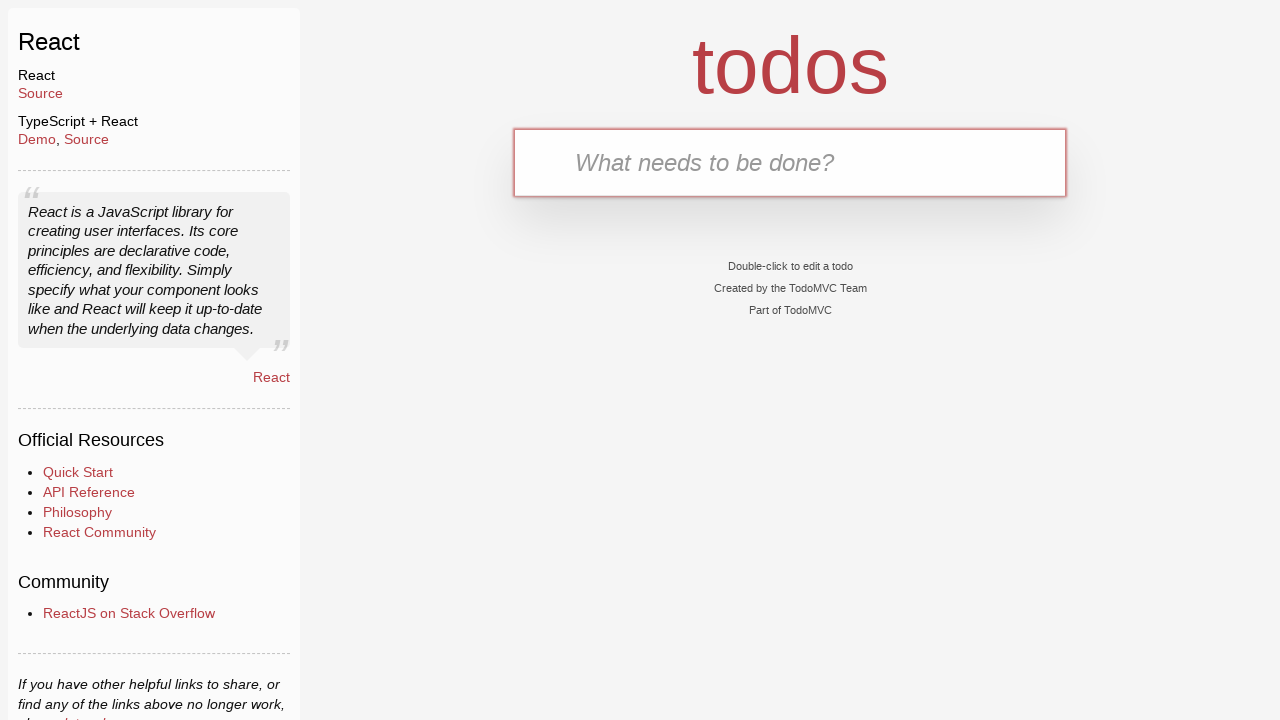

Filled task input field with 'task1' on #todo-input
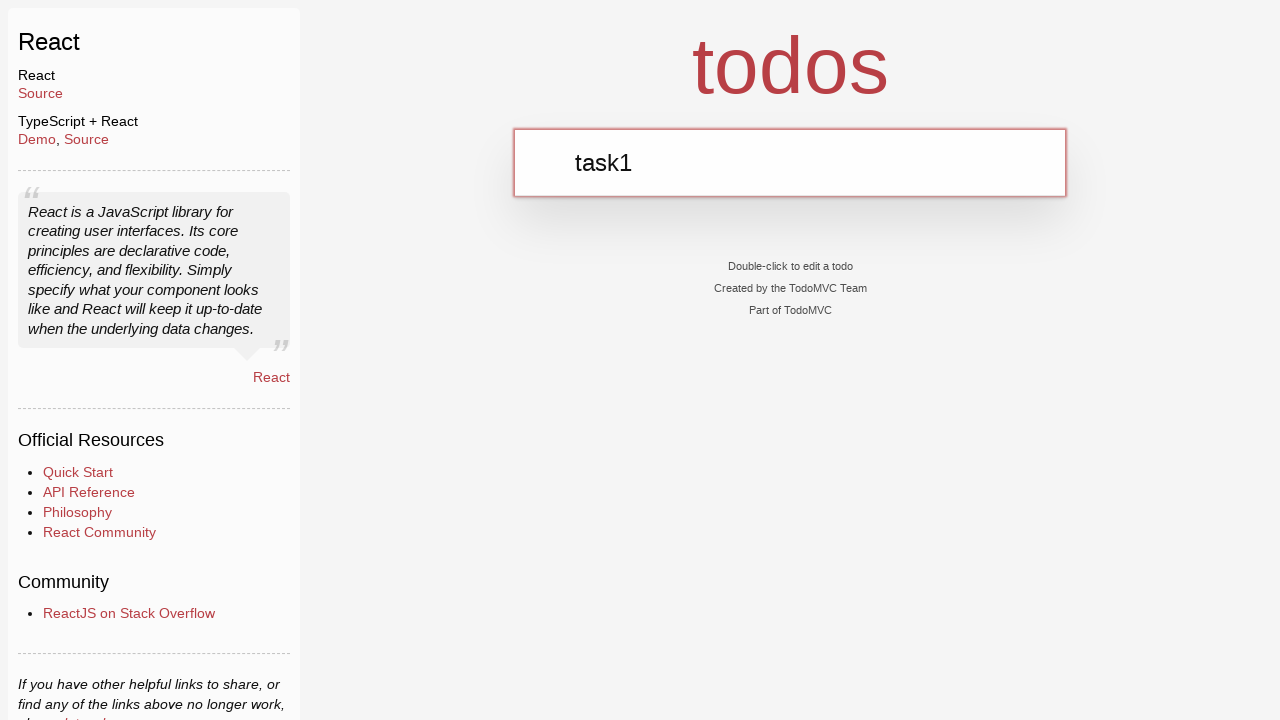

Pressed Enter to create task1 on #todo-input
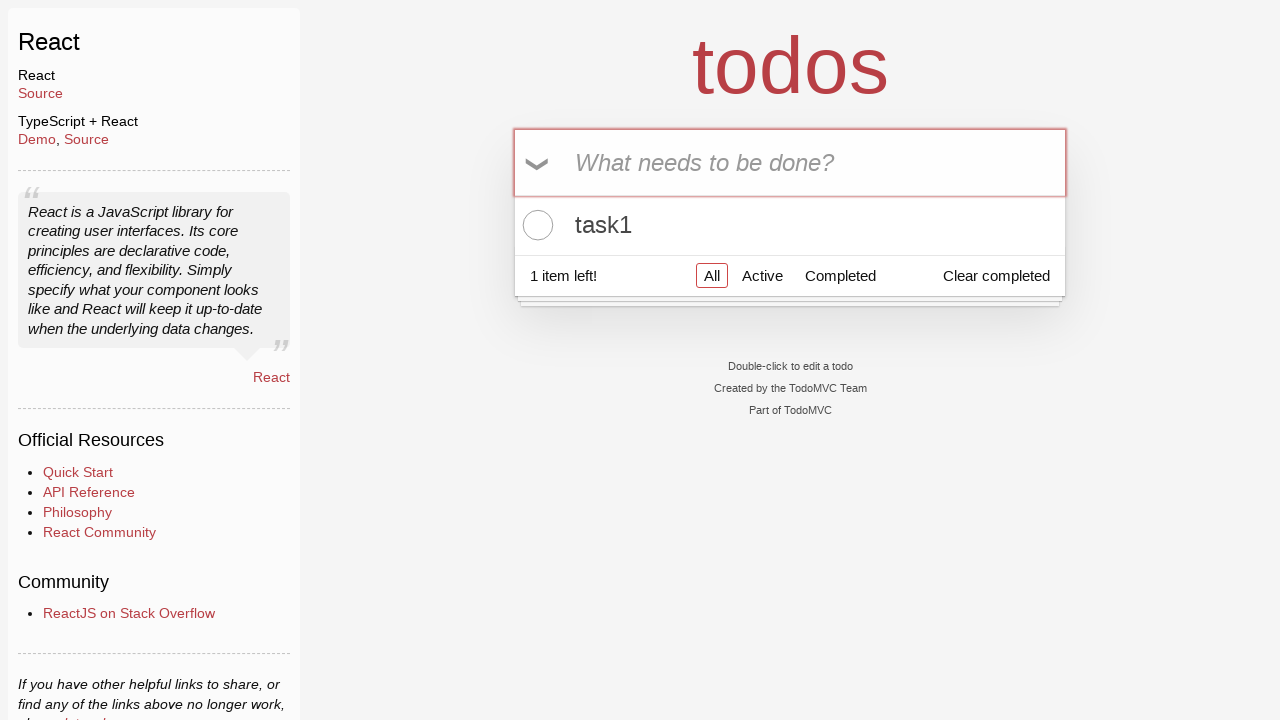

Filled task input field with 'task2' on #todo-input
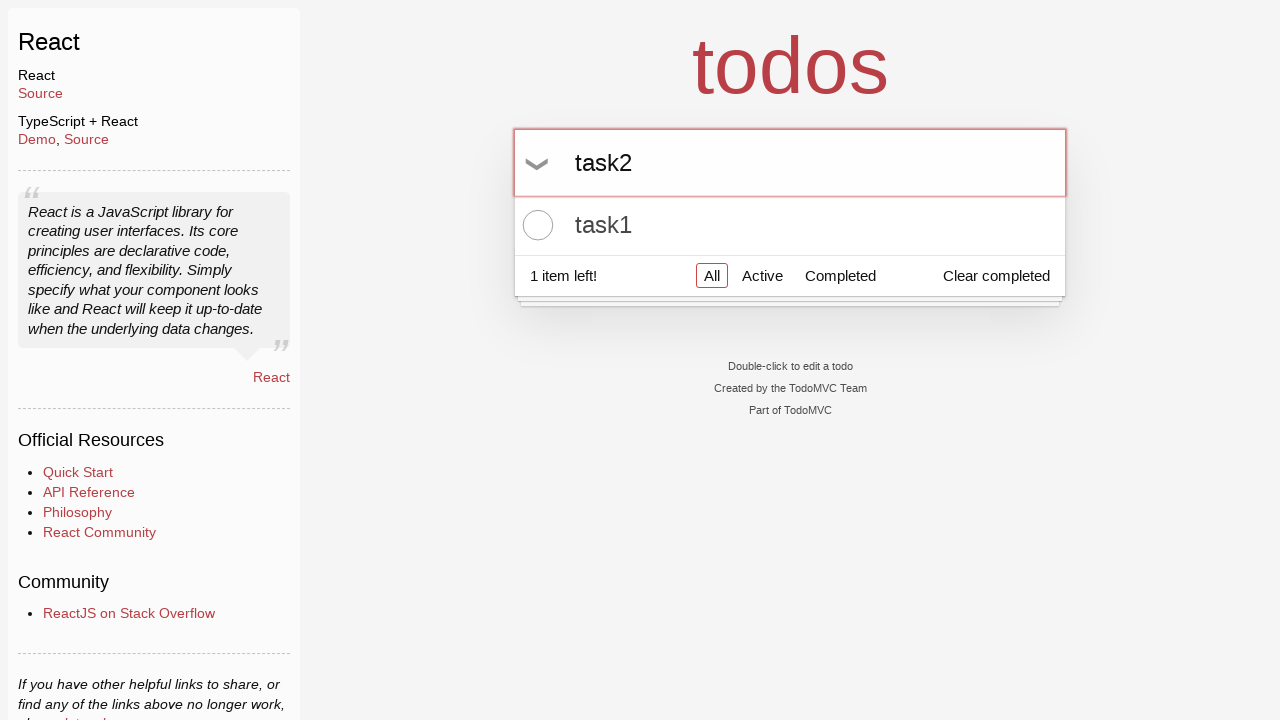

Pressed Enter to create task2 on #todo-input
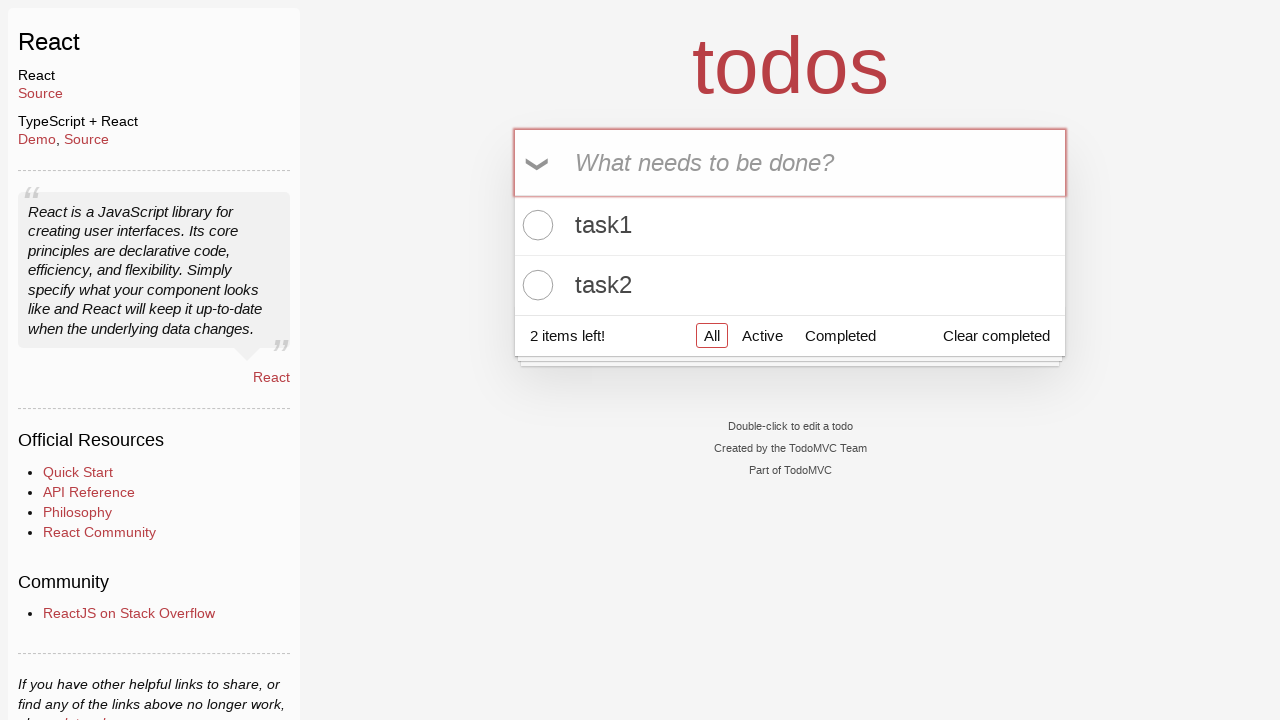

Filled task input field with 'task3' on #todo-input
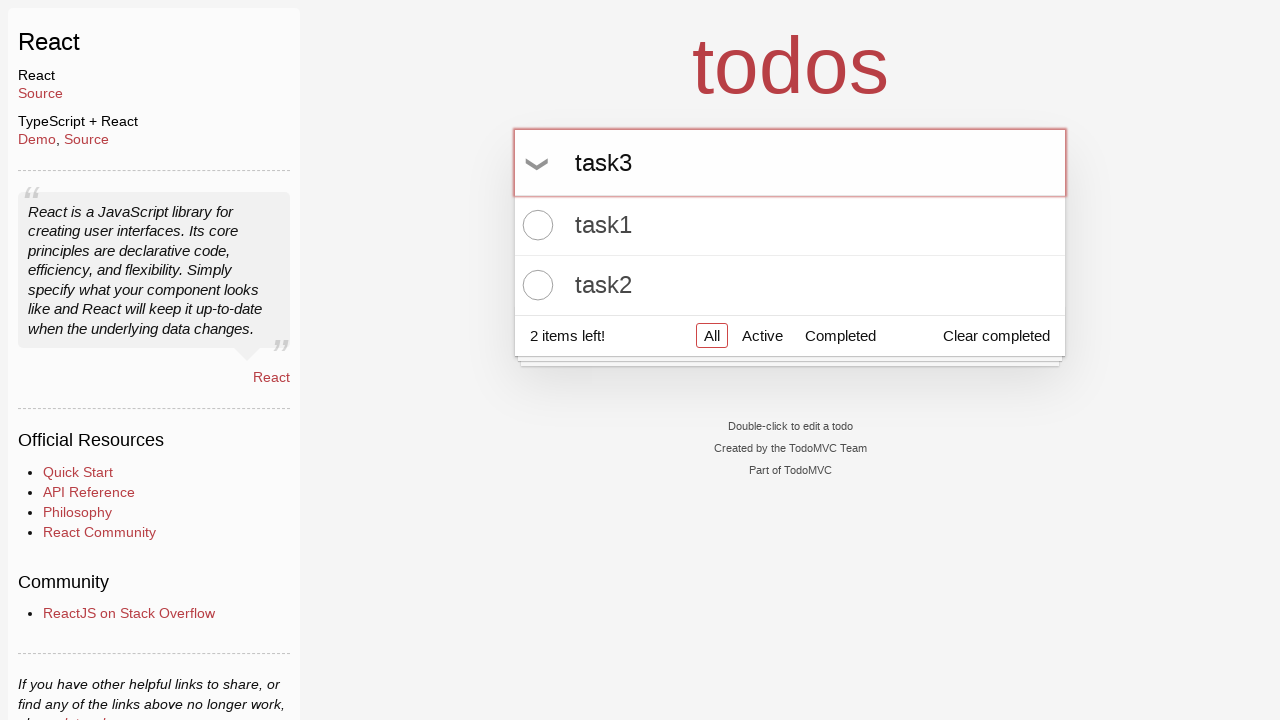

Pressed Enter to create task3 on #todo-input
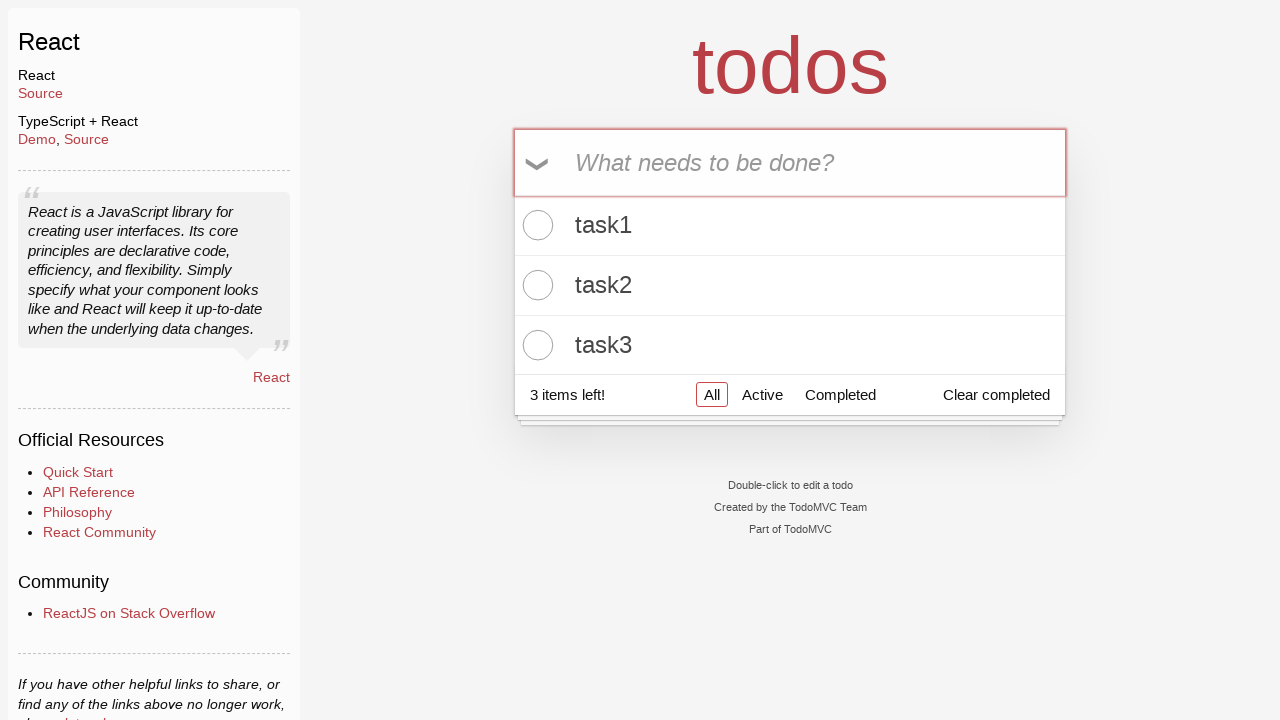

Located all task completion checkboxes
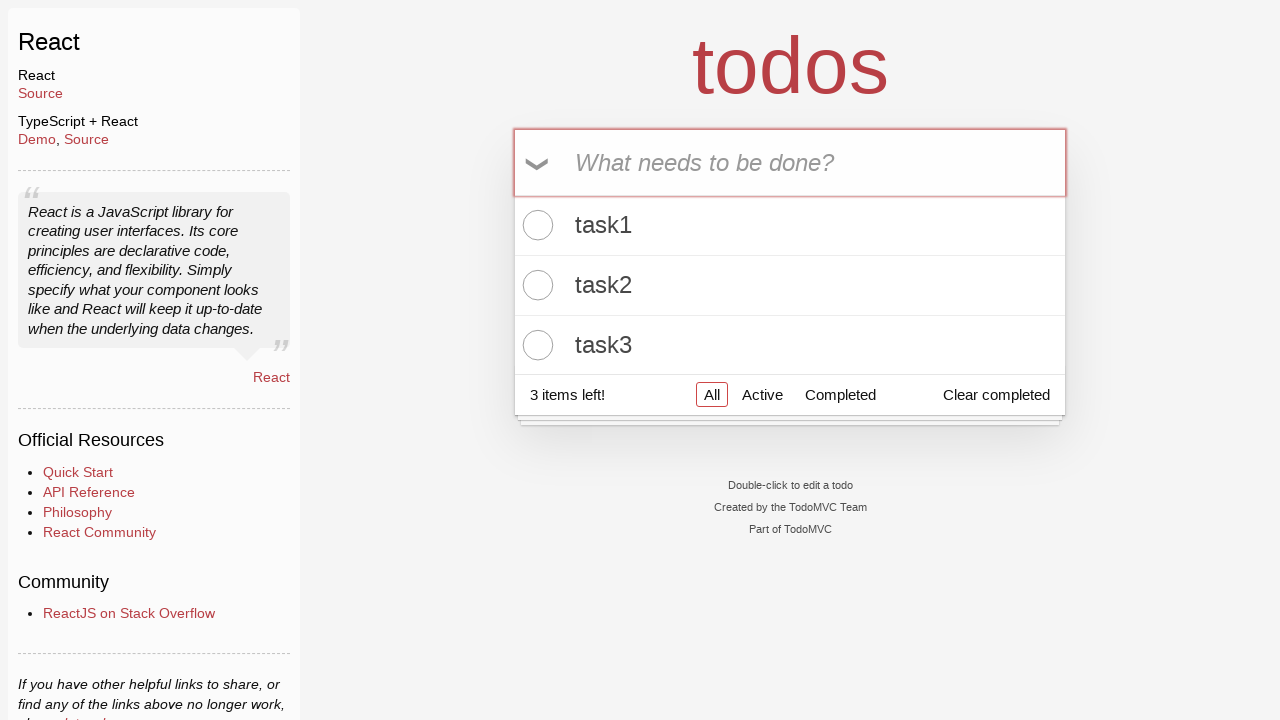

Marked task 1 as completed at (535, 225) on xpath=//input[@class='toggle' and @type='checkbox' and @data-testid='todo-item-t
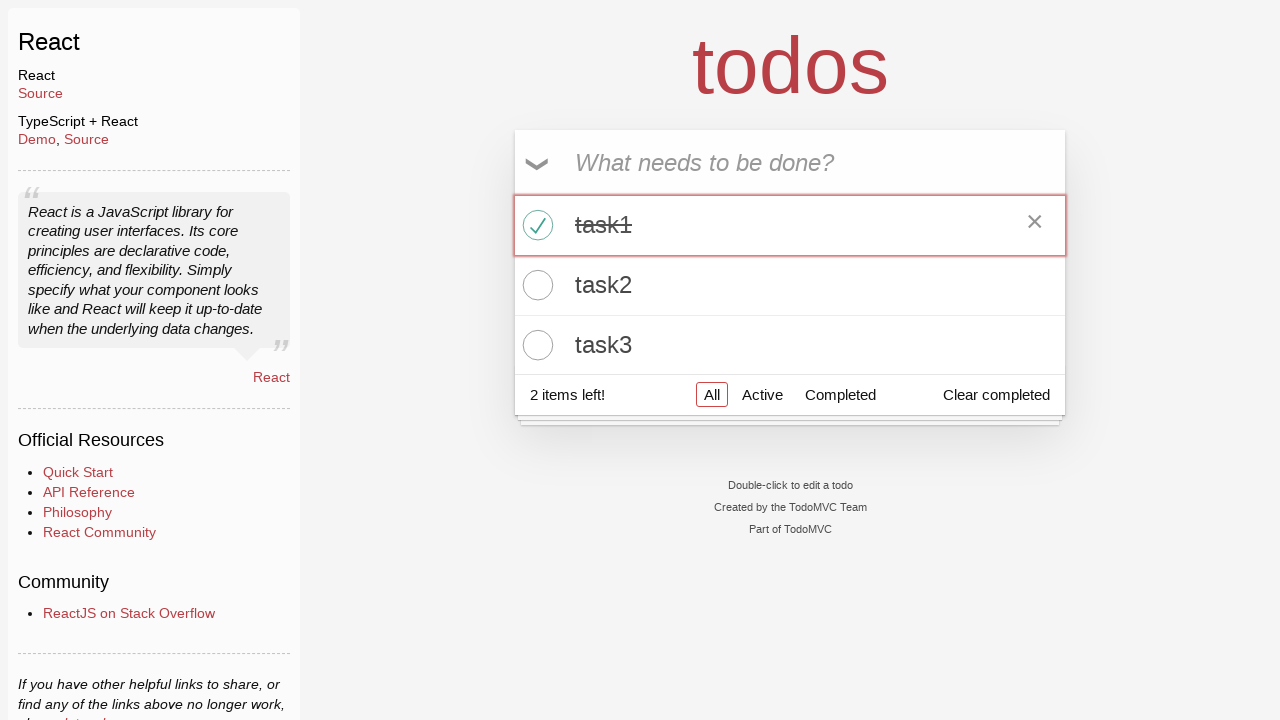

Marked task 2 as completed at (535, 285) on xpath=//input[@class='toggle' and @type='checkbox' and @data-testid='todo-item-t
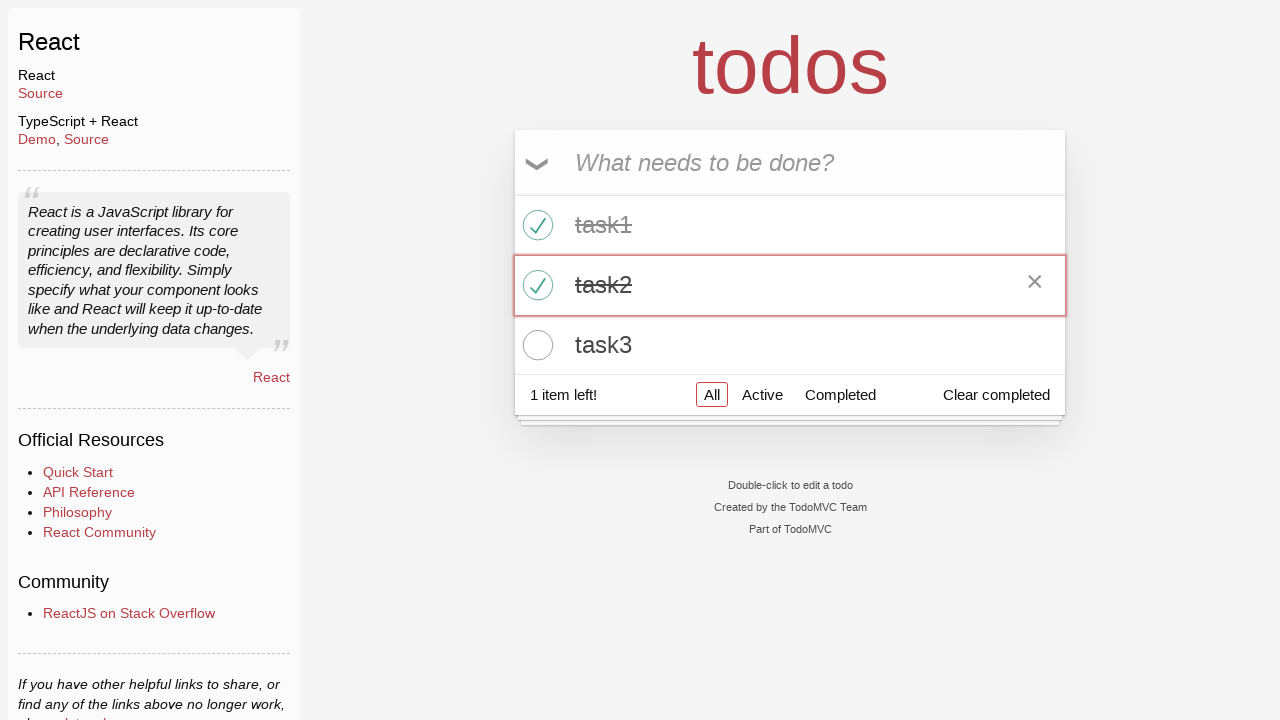

Marked task 3 as completed at (535, 345) on xpath=//input[@class='toggle' and @type='checkbox' and @data-testid='todo-item-t
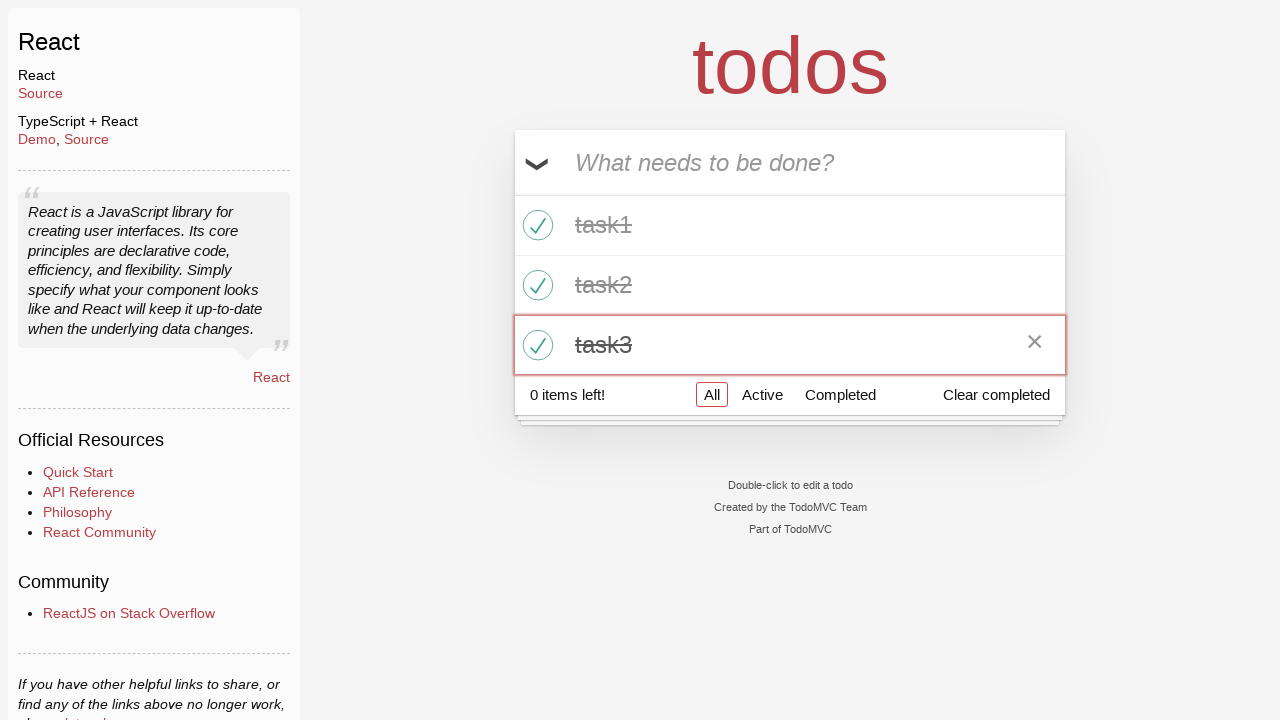

Clicked 'Clear completed' button to remove all completed tasks at (996, 395) on .clear-completed
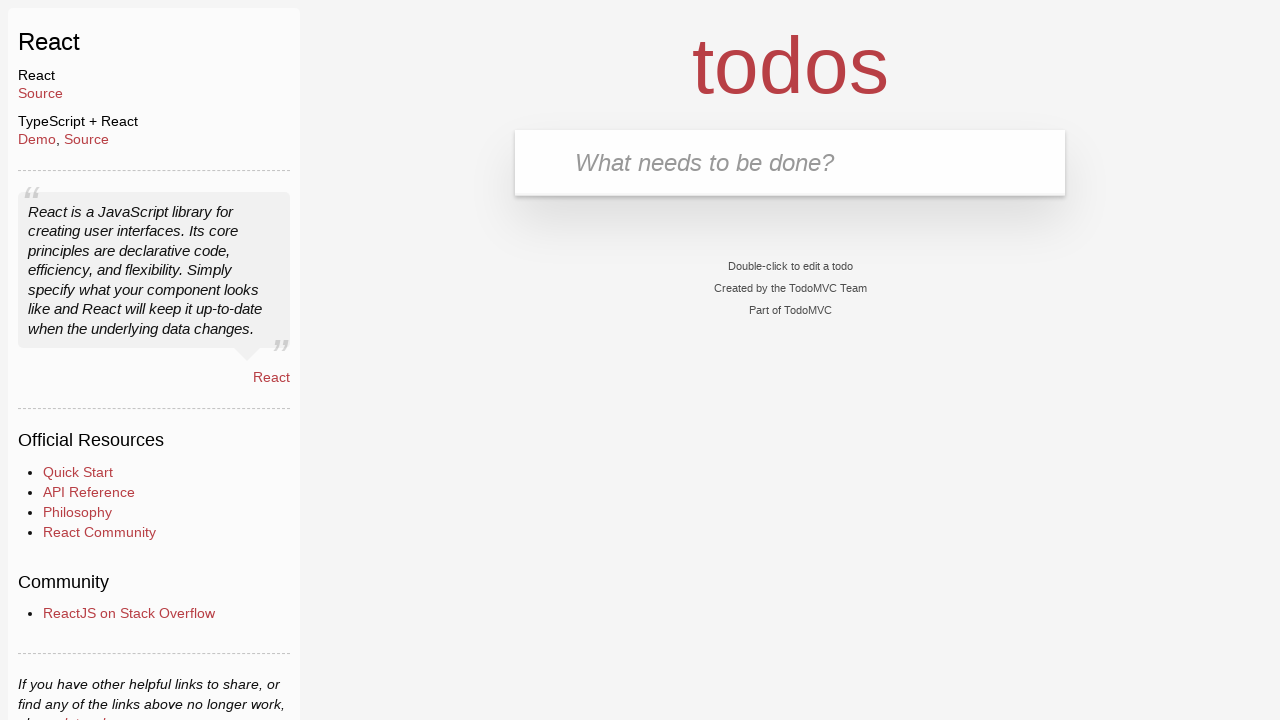

Located all remaining task labels
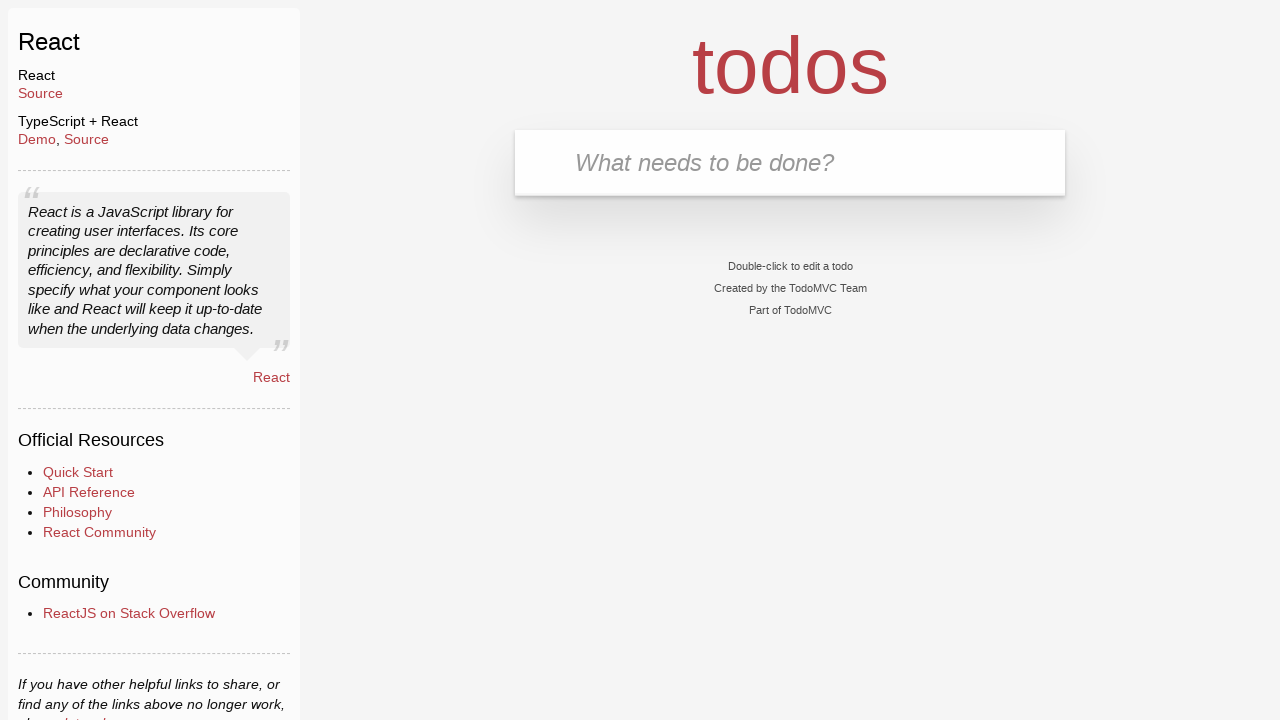

Verified that all tasks have been cleared (task list is empty)
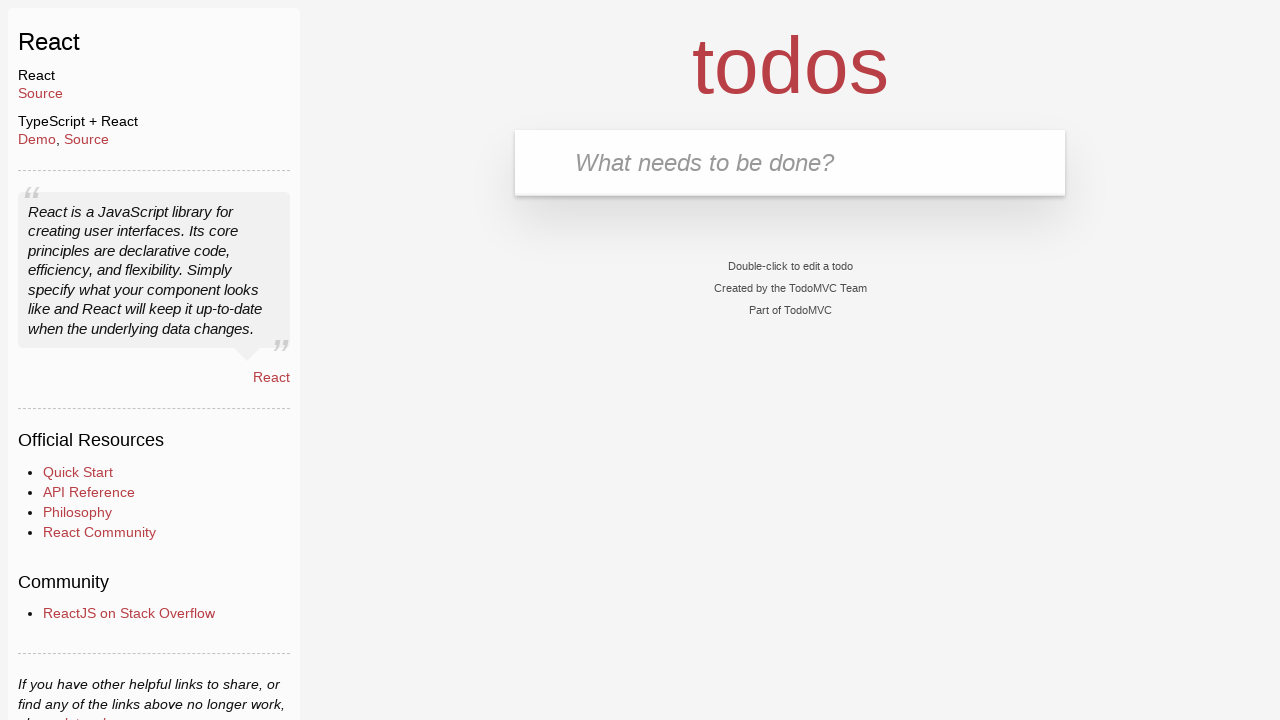

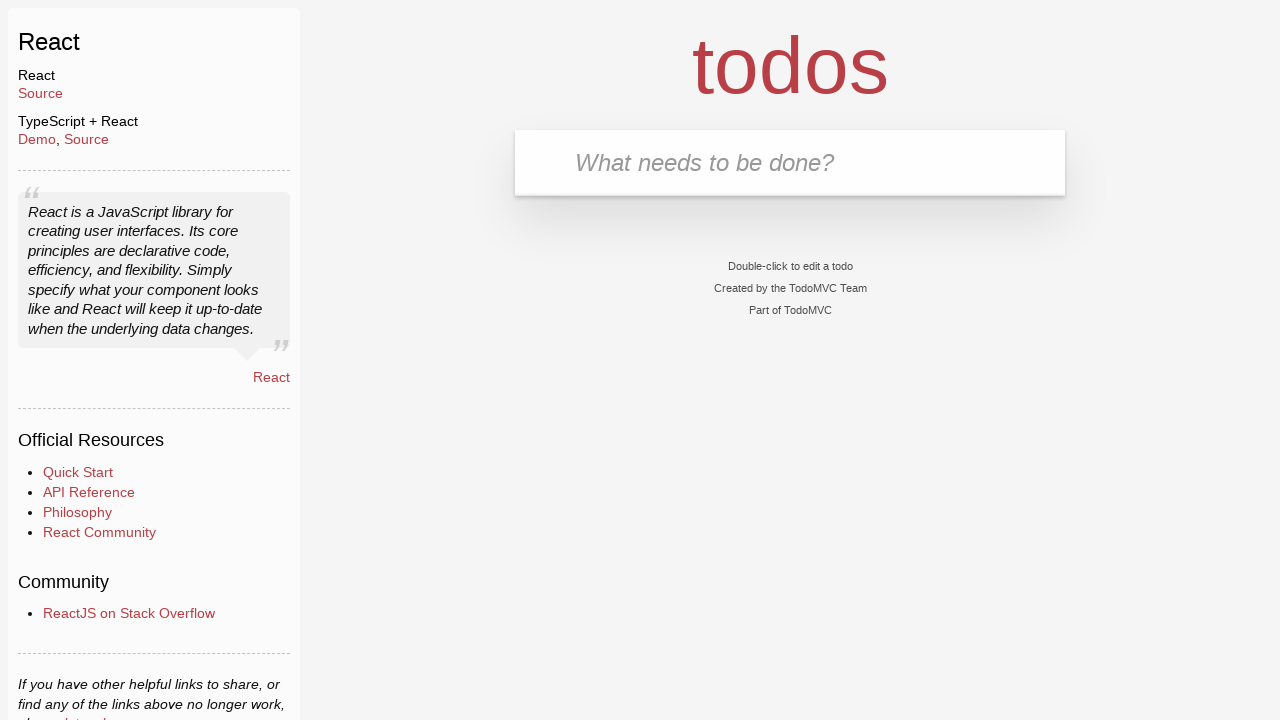